Tests JavaScript alert functionality by clicking a button to trigger an alert, accepting it, and verifying the result message

Starting URL: https://the-internet.herokuapp.com/javascript_alerts

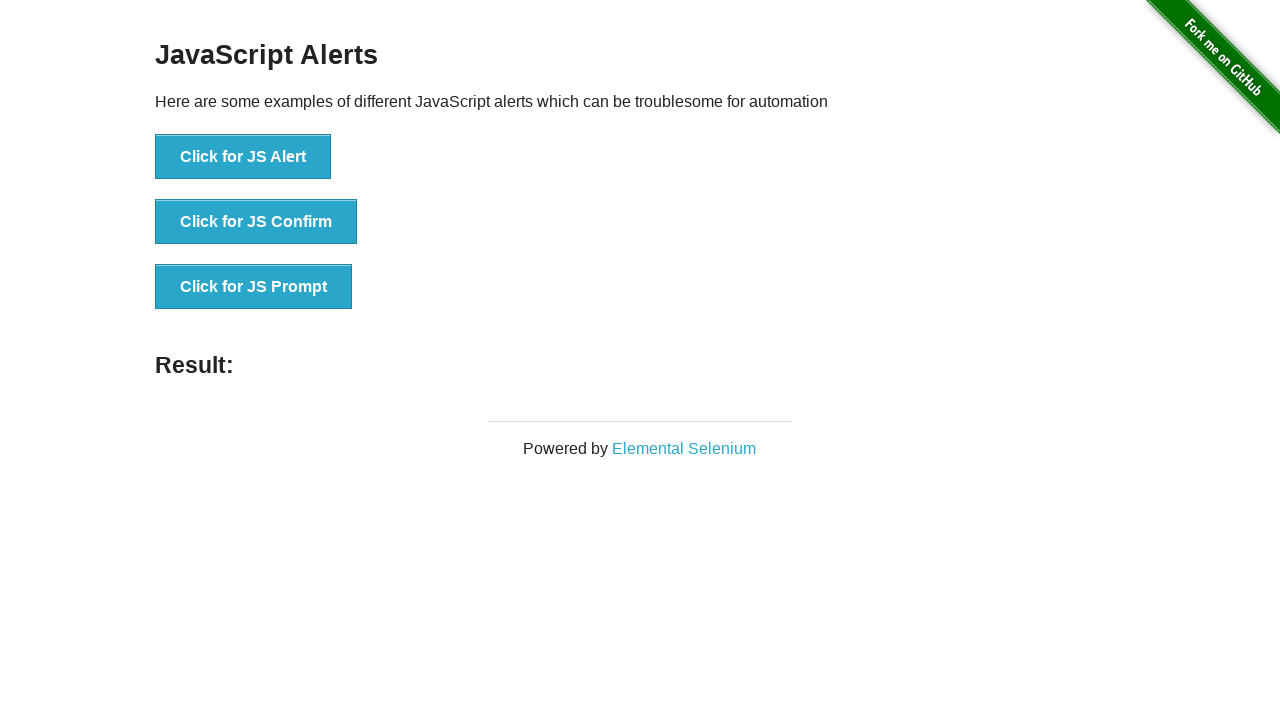

Clicked 'Click for JS Alert' button to trigger JavaScript alert at (243, 157) on xpath=//button[text()='Click for JS Alert']
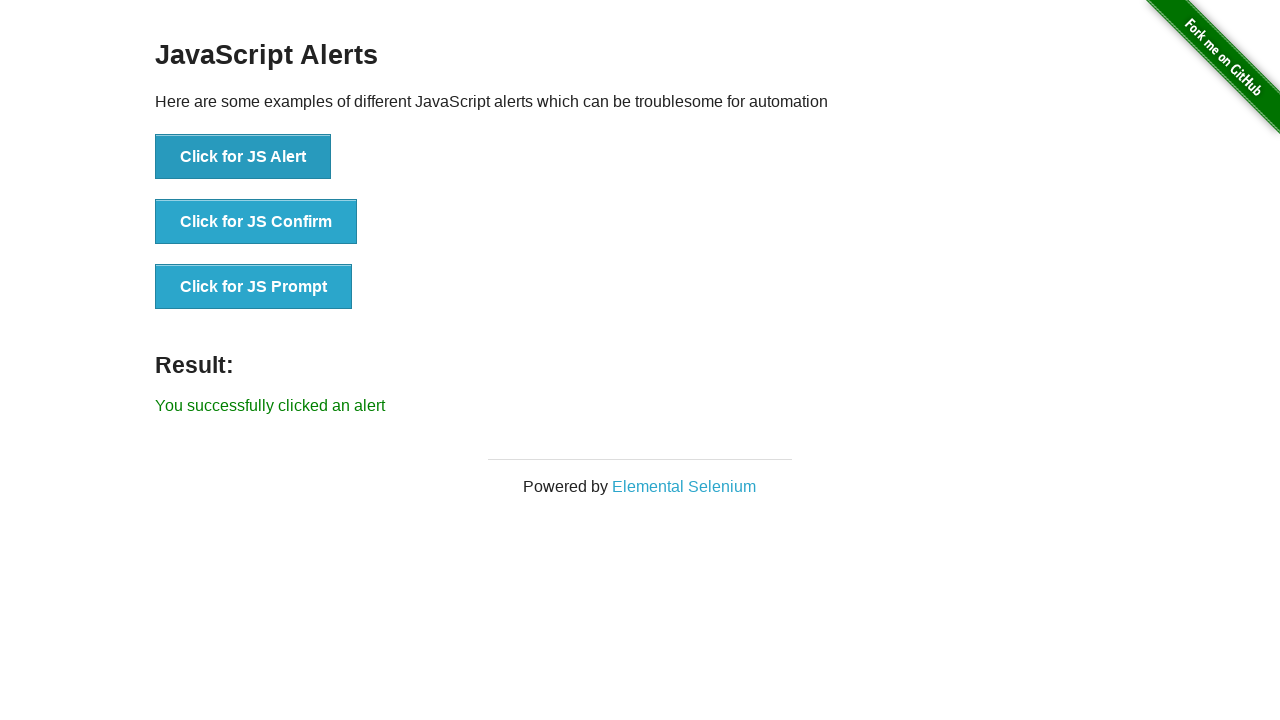

Set up dialog handler to accept alerts
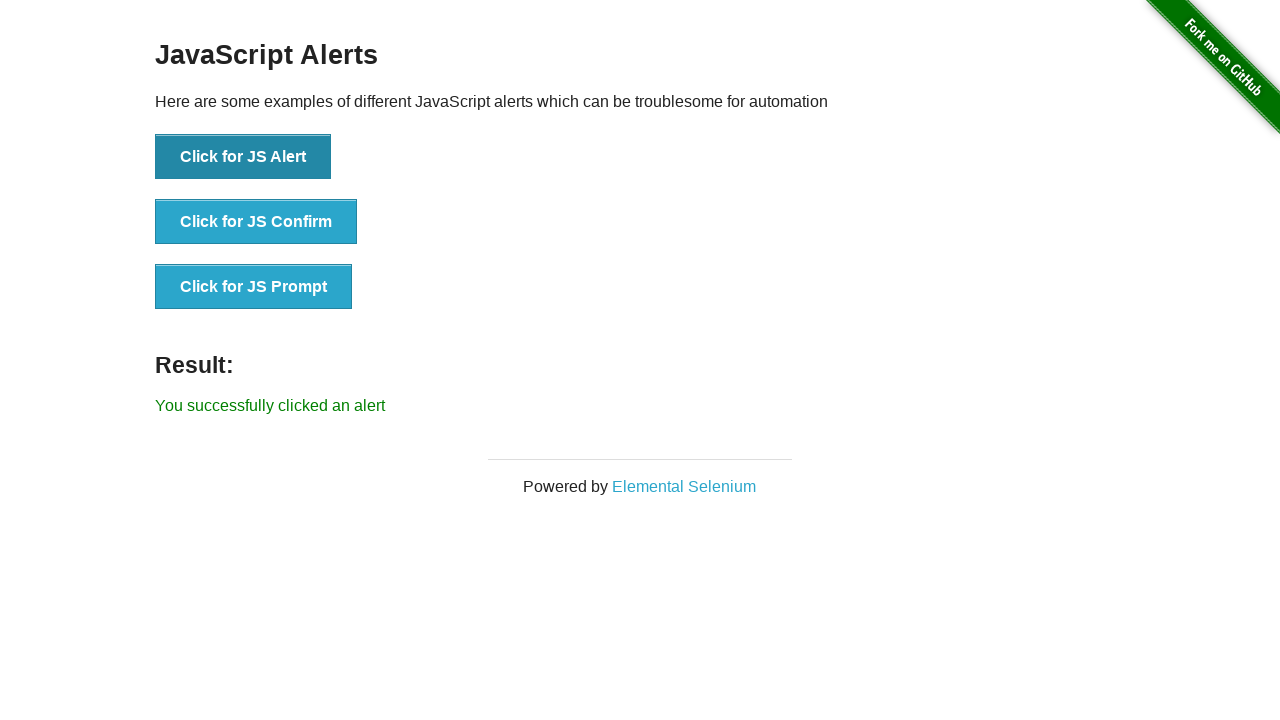

Waited for result message element to appear
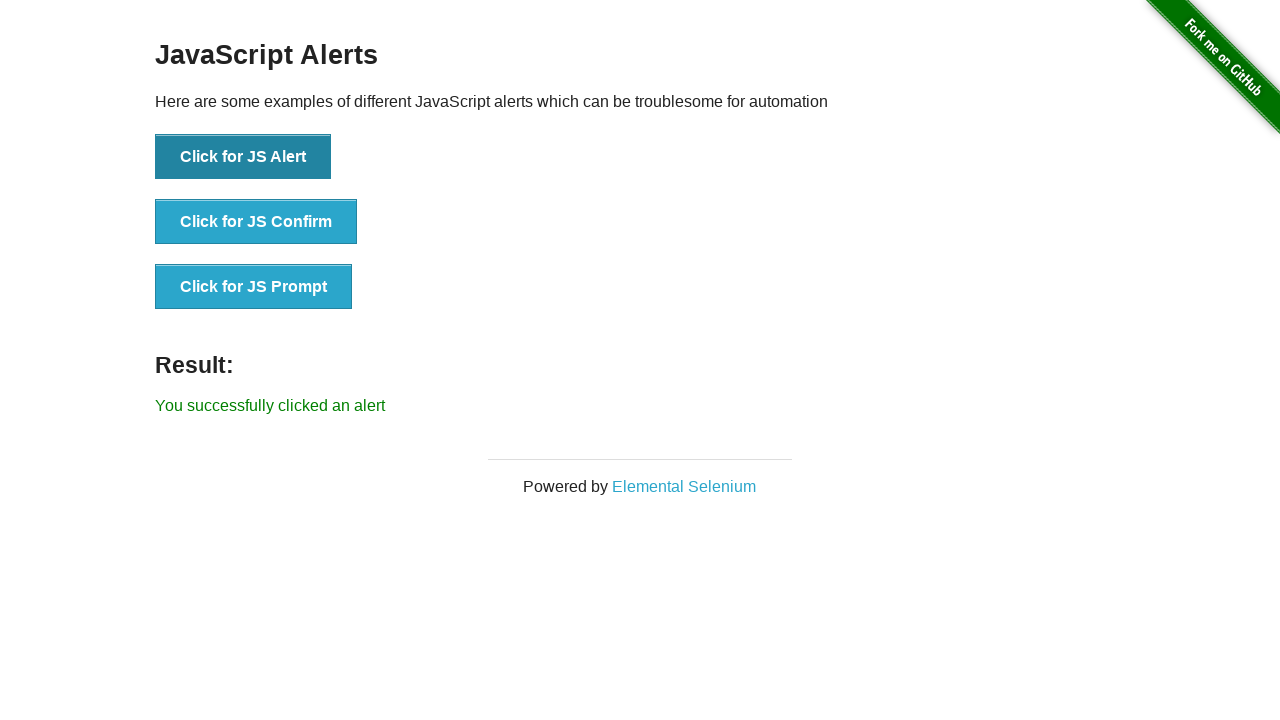

Retrieved result text: 'You successfully clicked an alert'
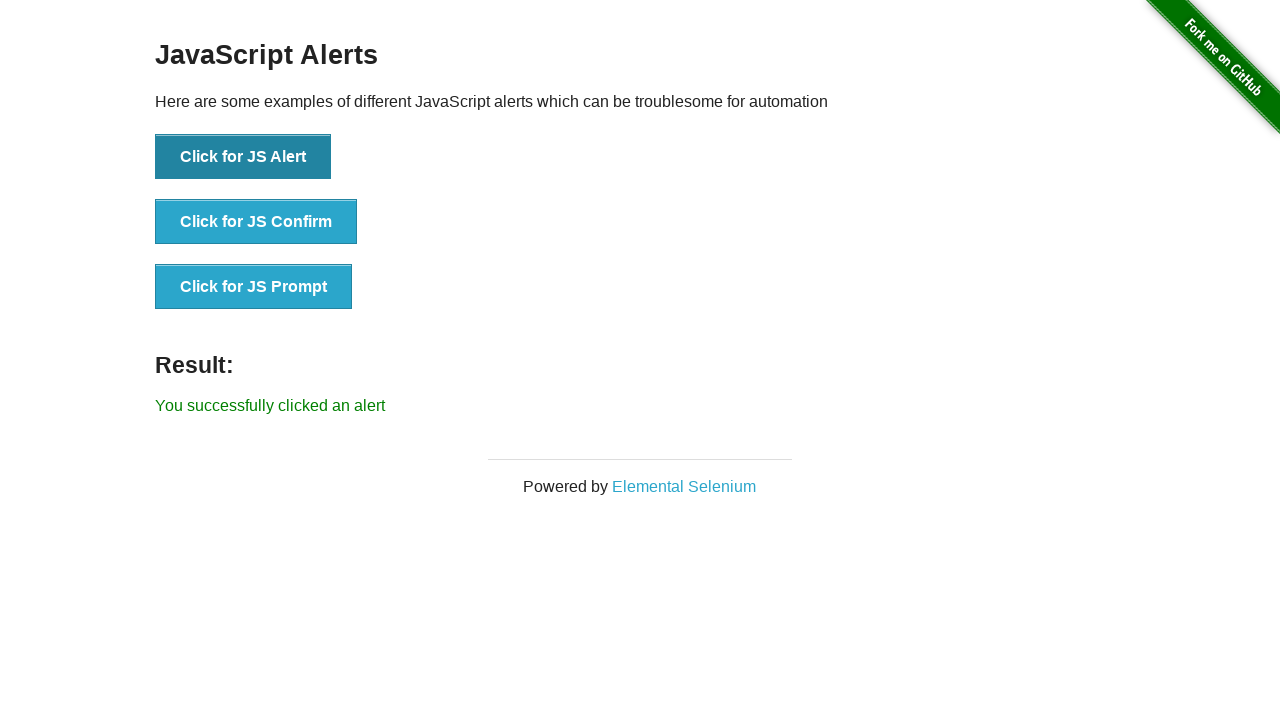

Verified result text matches expected message 'You successfully clicked an alert'
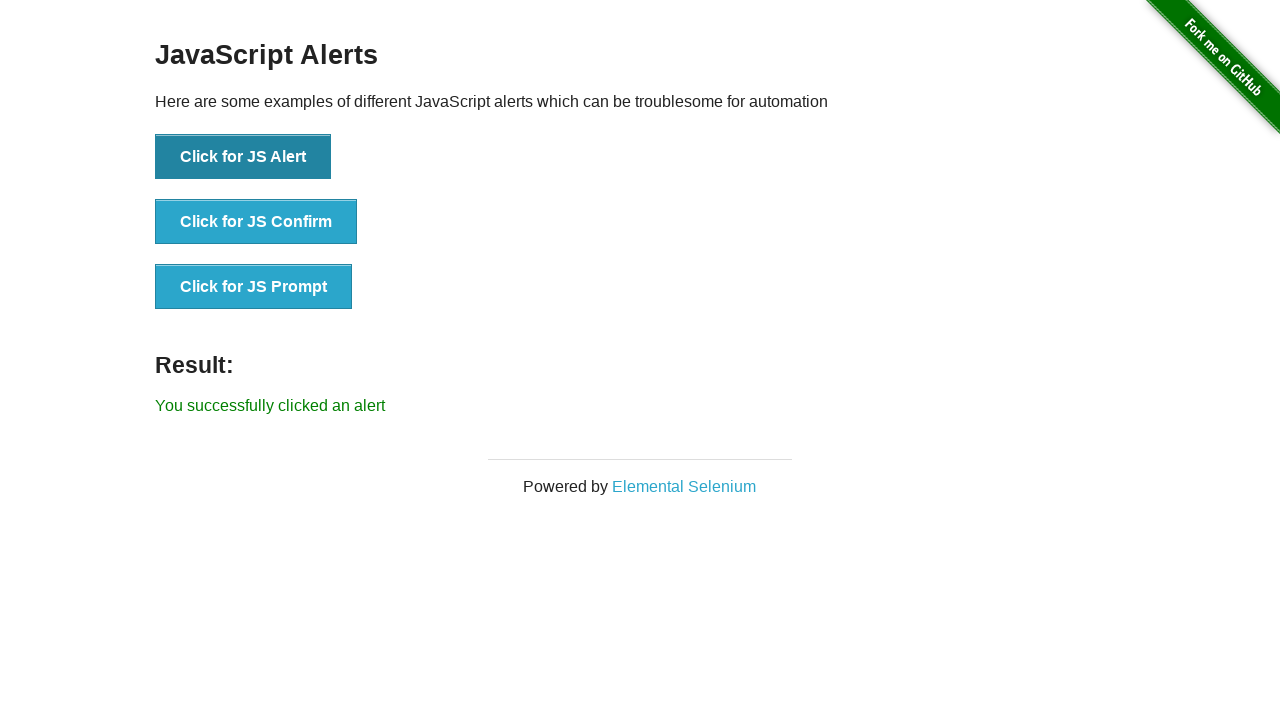

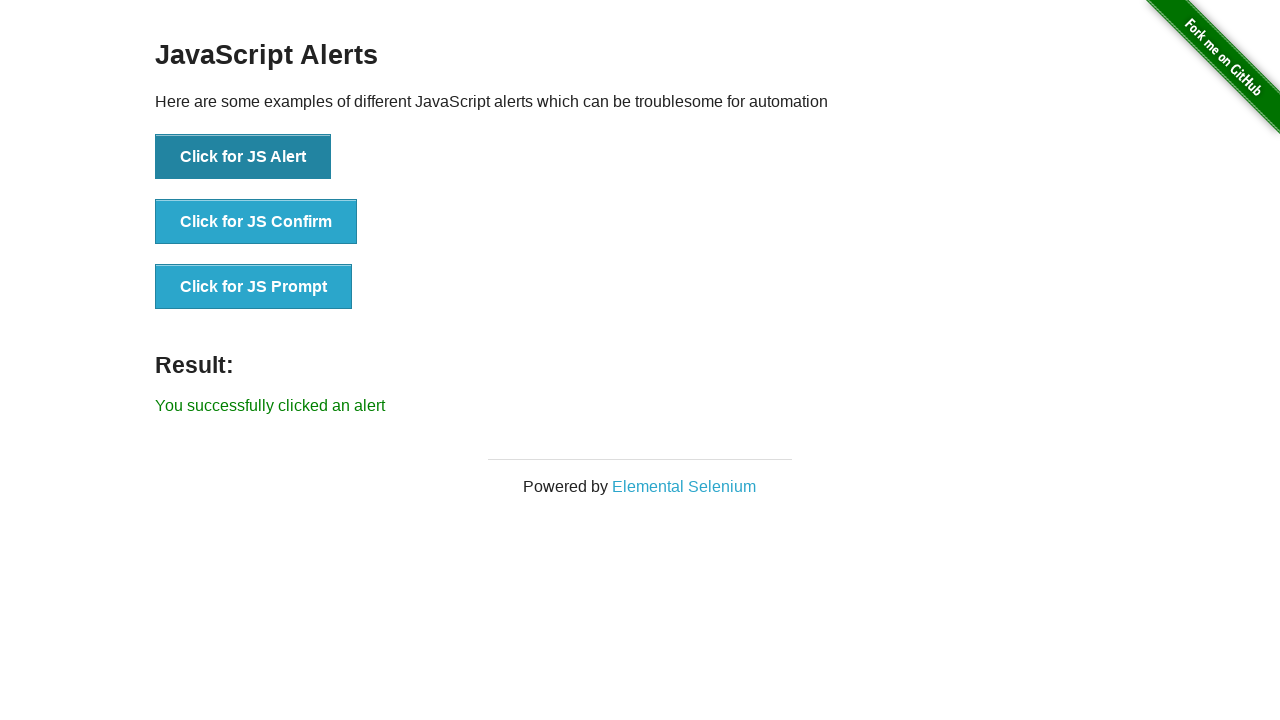